Tests a polynomial evaluation calculator by entering coefficients and a variable value, then computing and verifying the result

Starting URL: https://stevepurpose.github.io/polynomial-Evaluate/

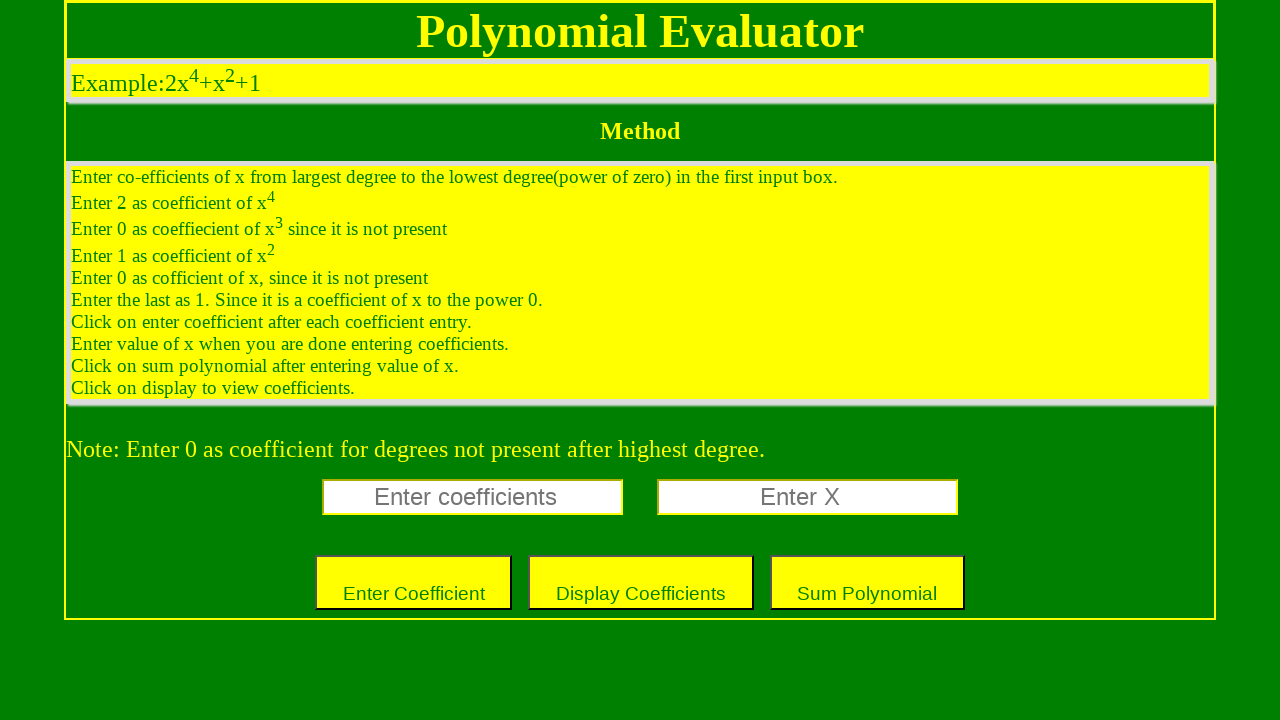

Navigated to polynomial evaluation calculator
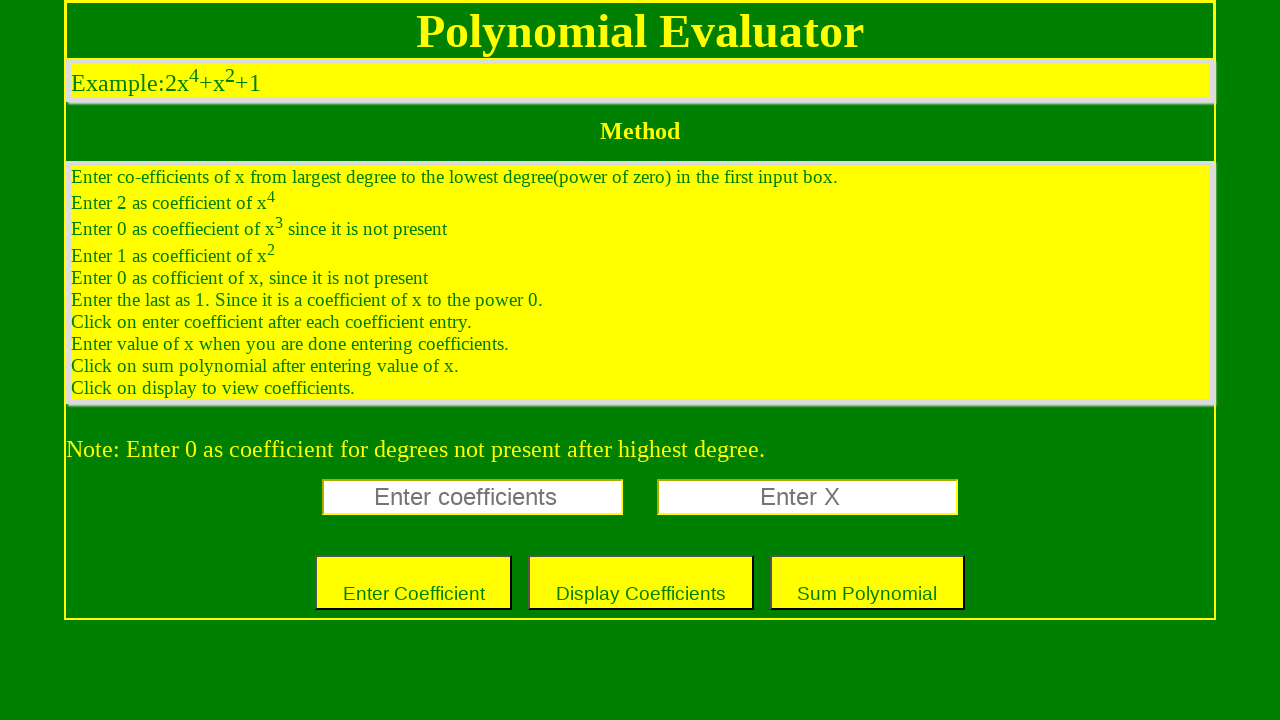

Entered coefficient 2 on #toPush
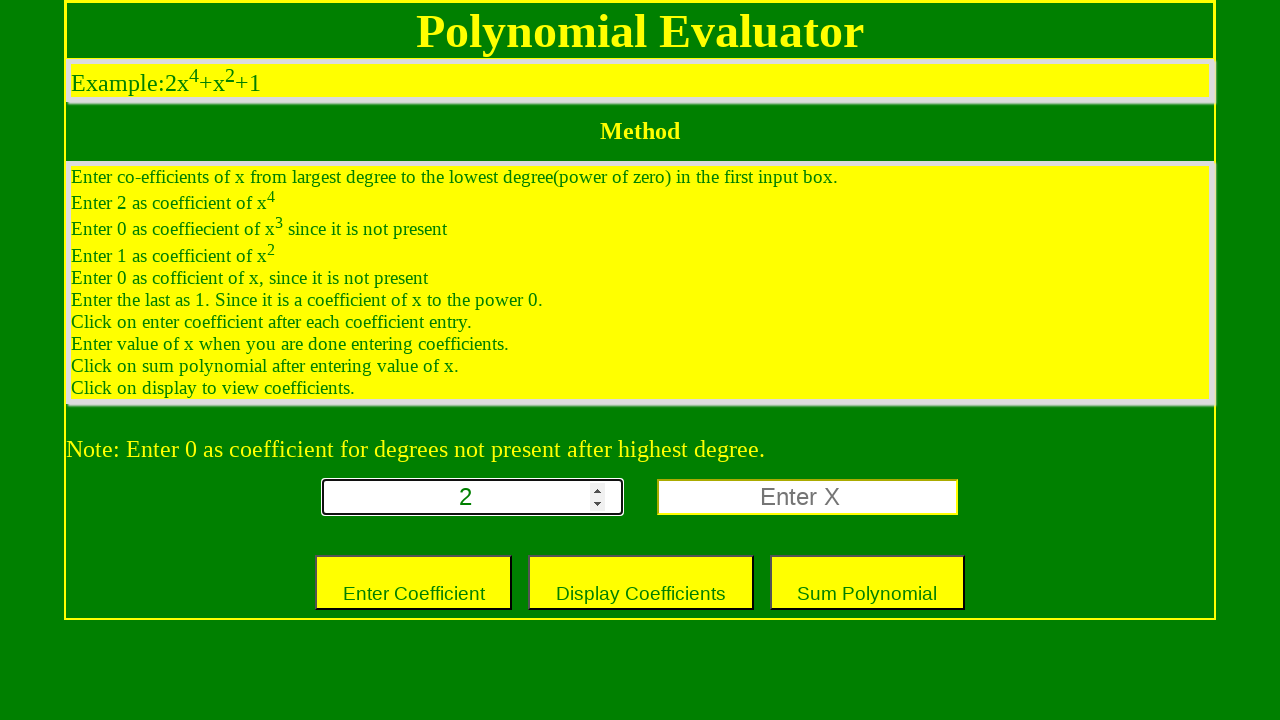

Clicked button to add coefficient 2 at (414, 583) on #but1
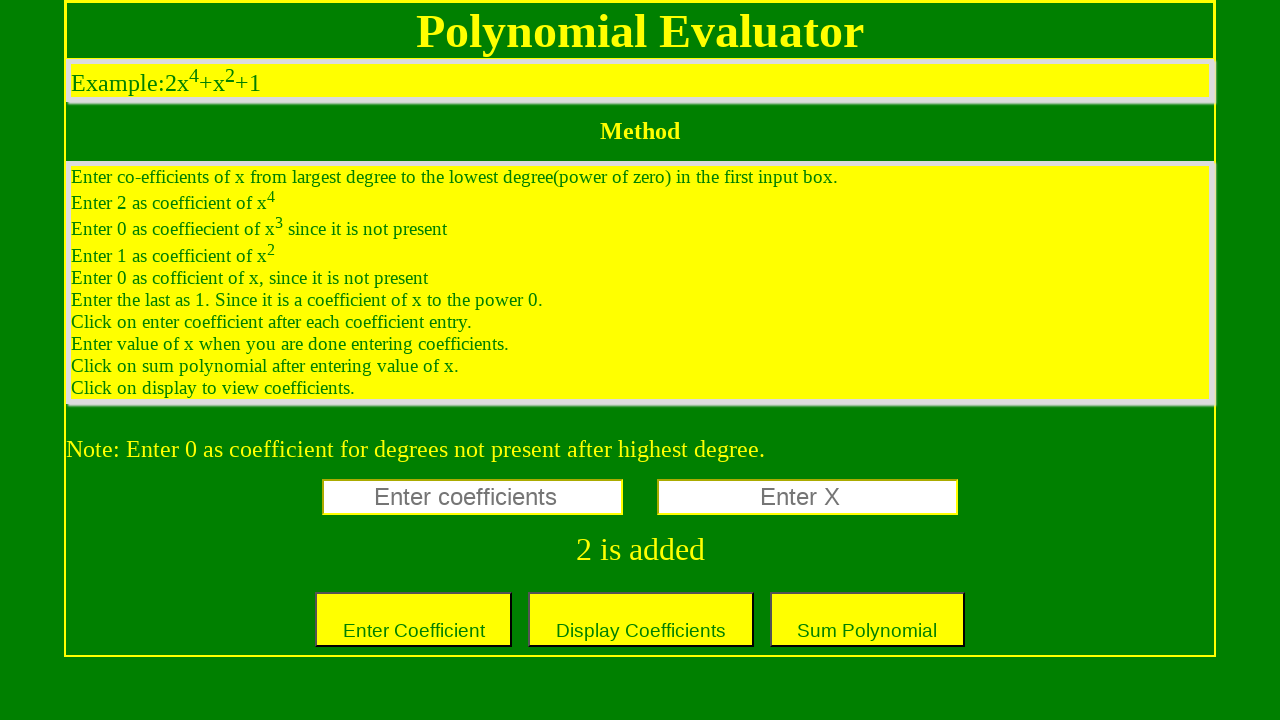

Entered coefficient 0 on #toPush
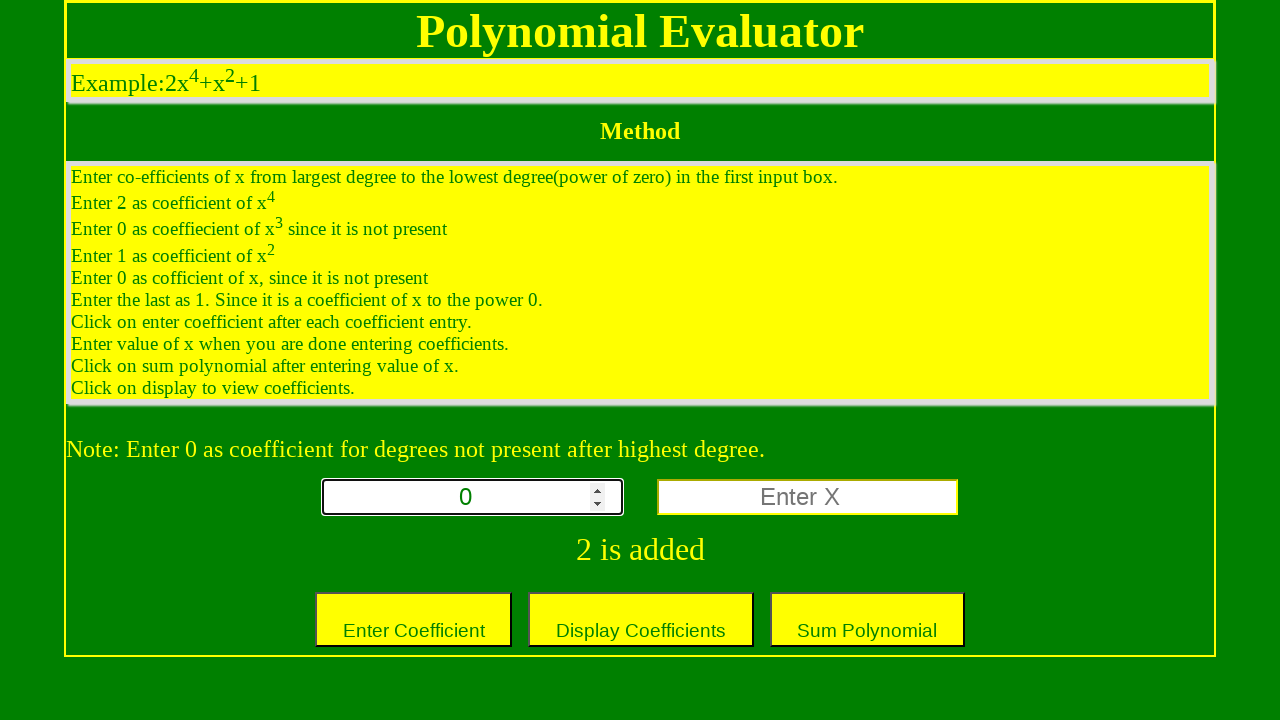

Clicked button to add coefficient 0 at (414, 620) on #but1
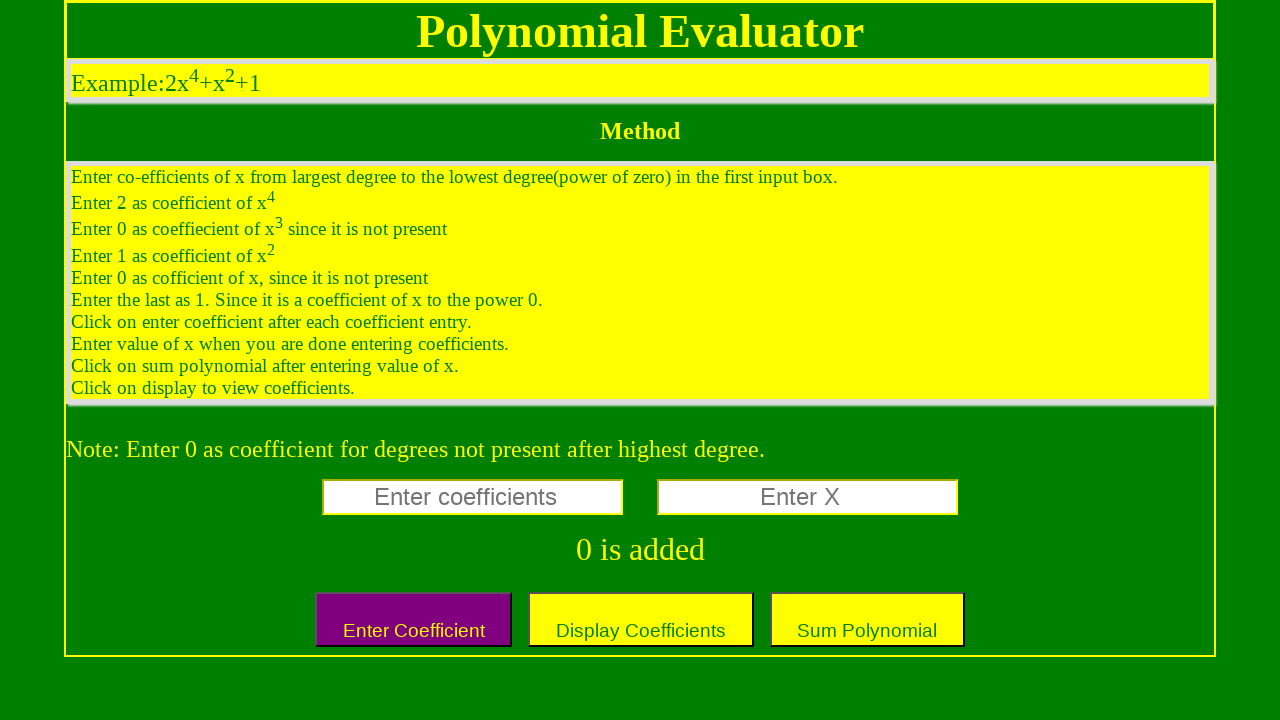

Entered coefficient 1 on #toPush
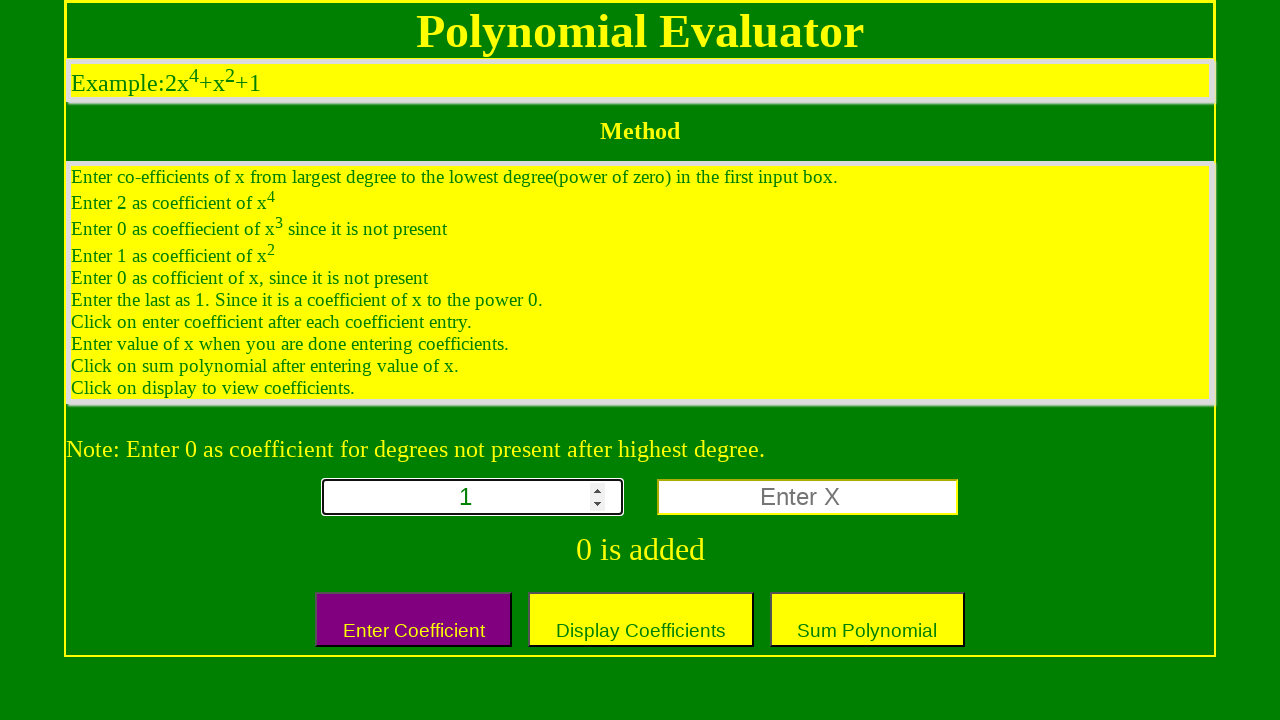

Clicked button to add coefficient 1 at (414, 620) on #but1
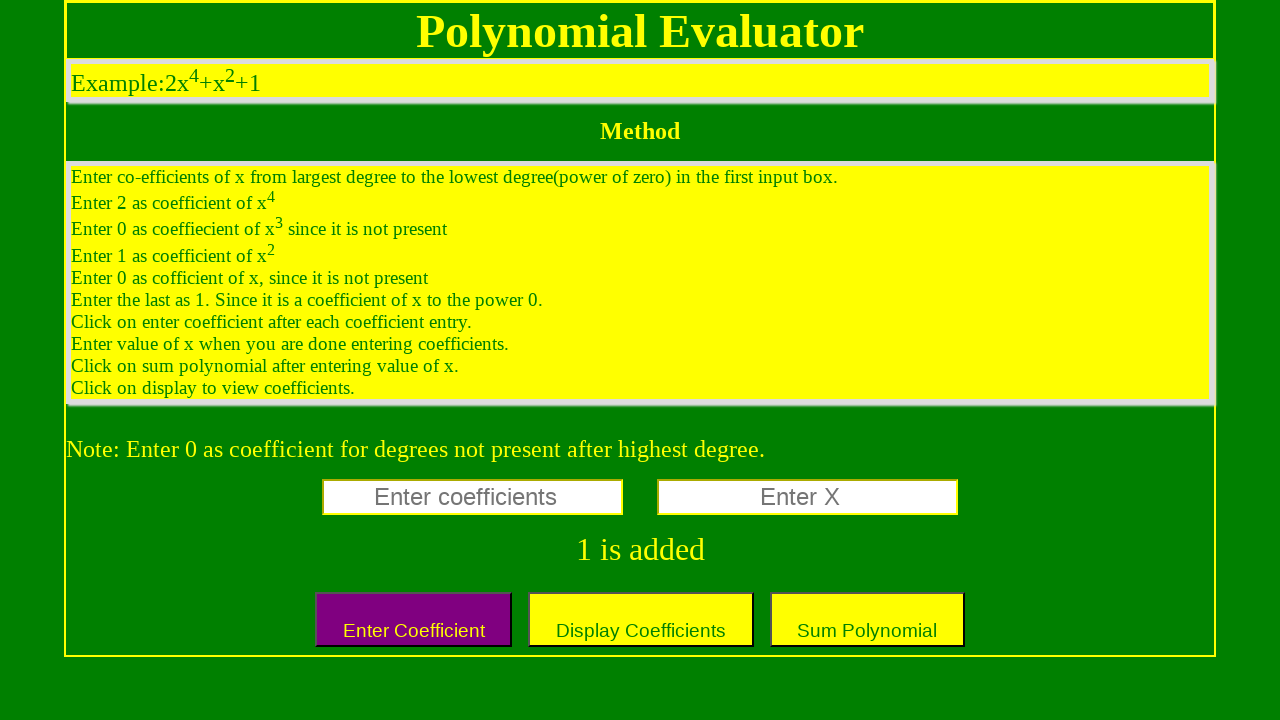

Entered coefficient 0 on #toPush
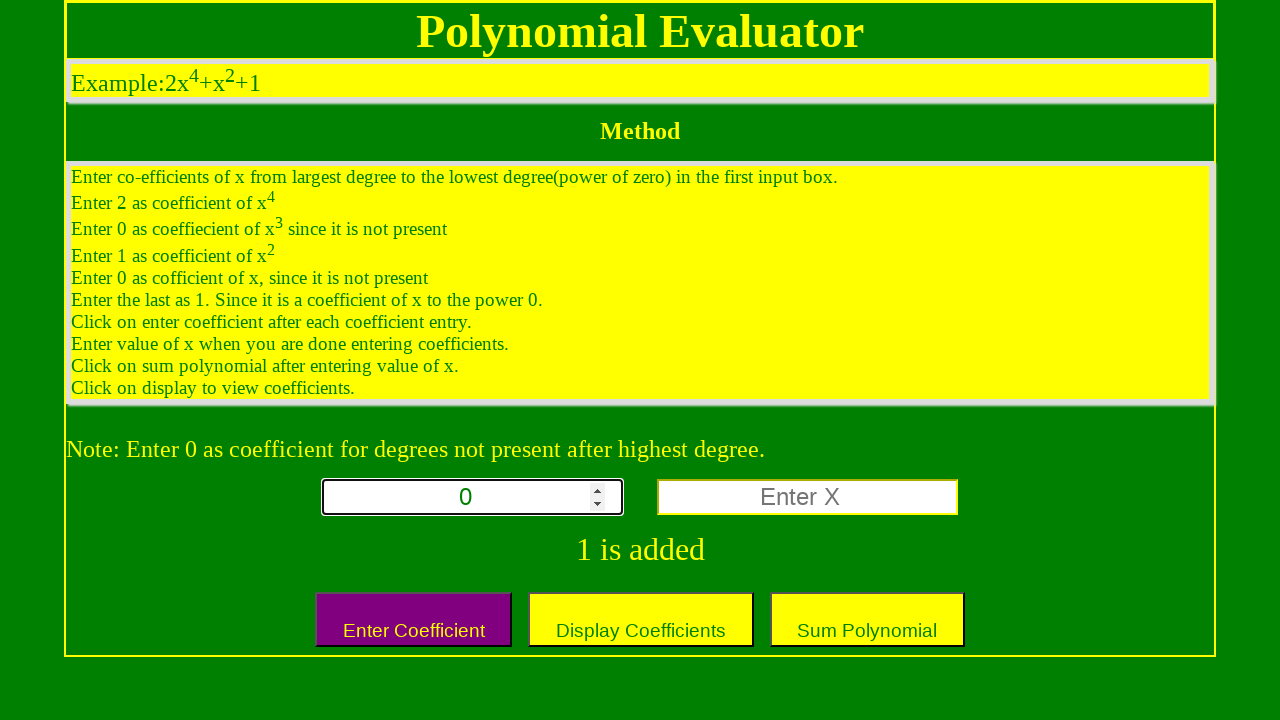

Clicked button to add coefficient 0 at (414, 620) on #but1
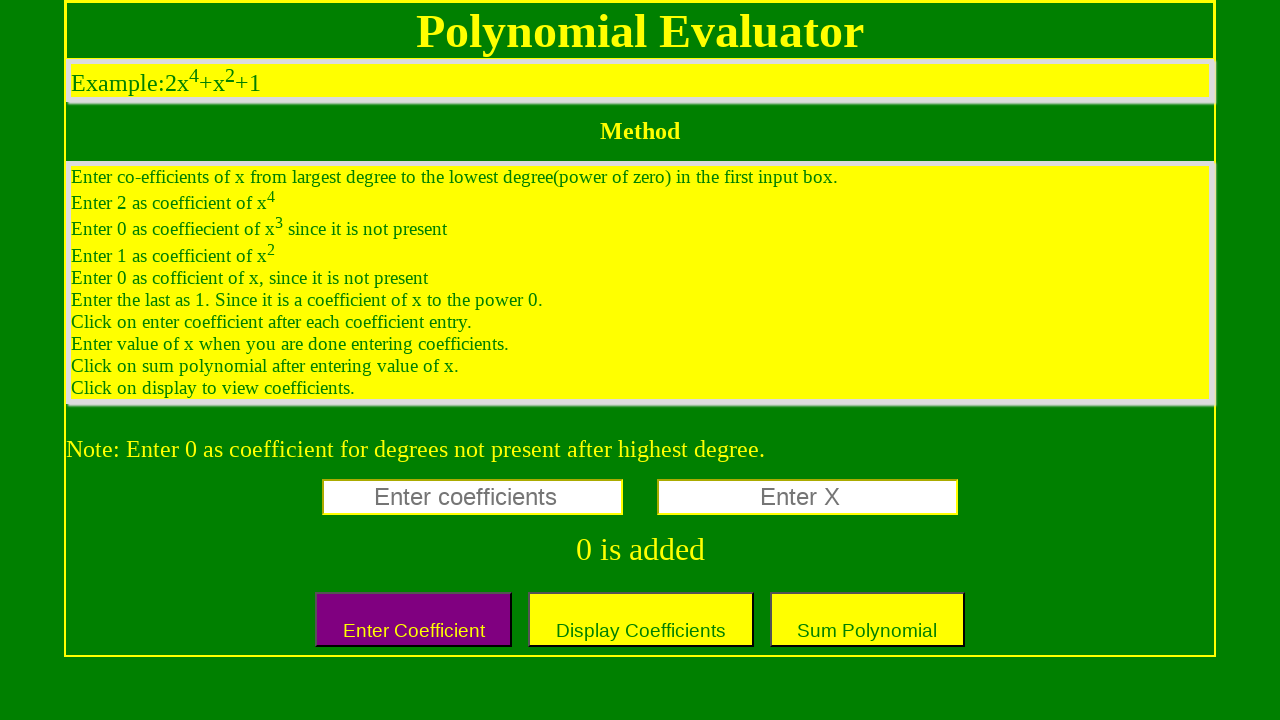

Entered coefficient 1 on #toPush
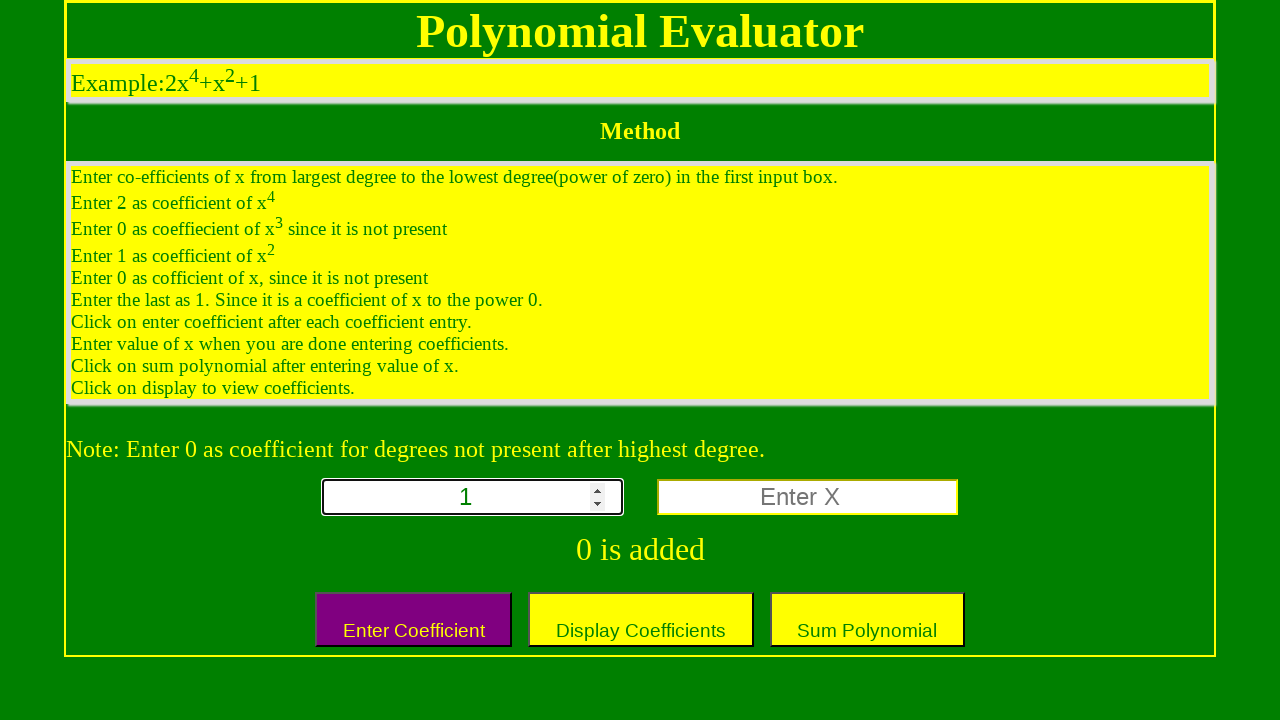

Clicked button to add coefficient 1 at (414, 620) on #but1
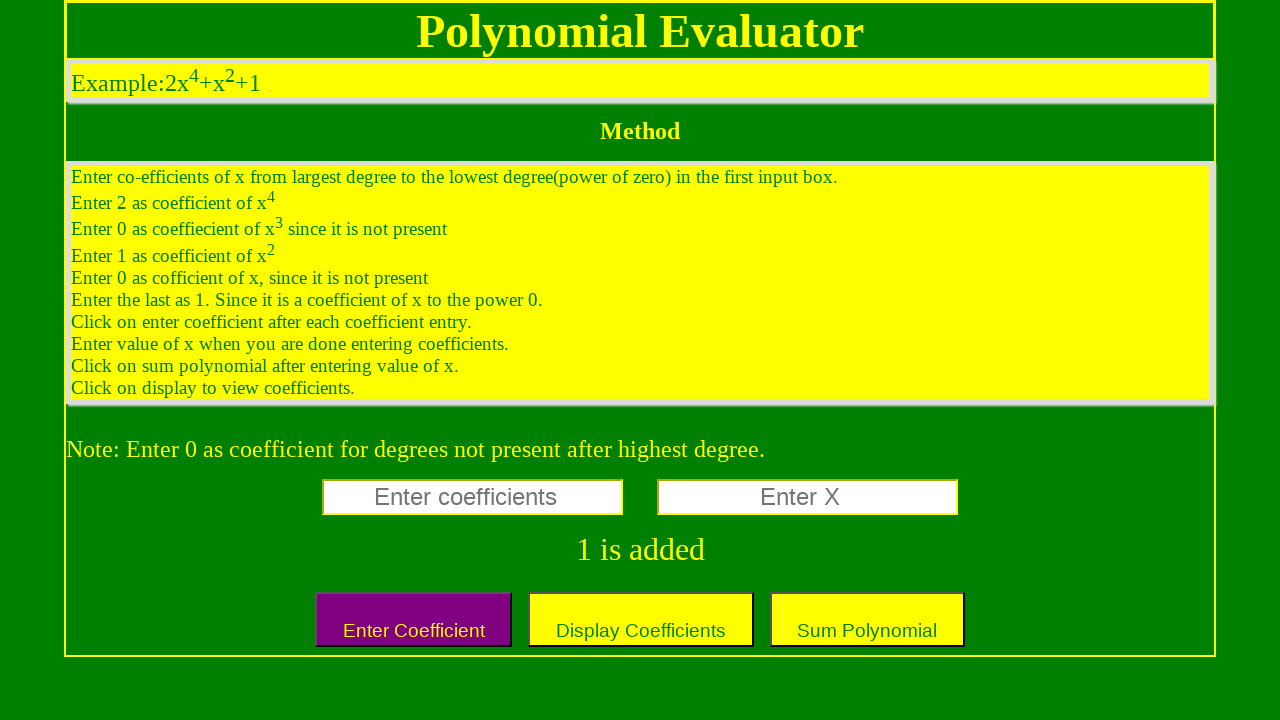

Entered variable value 2 on #toSub
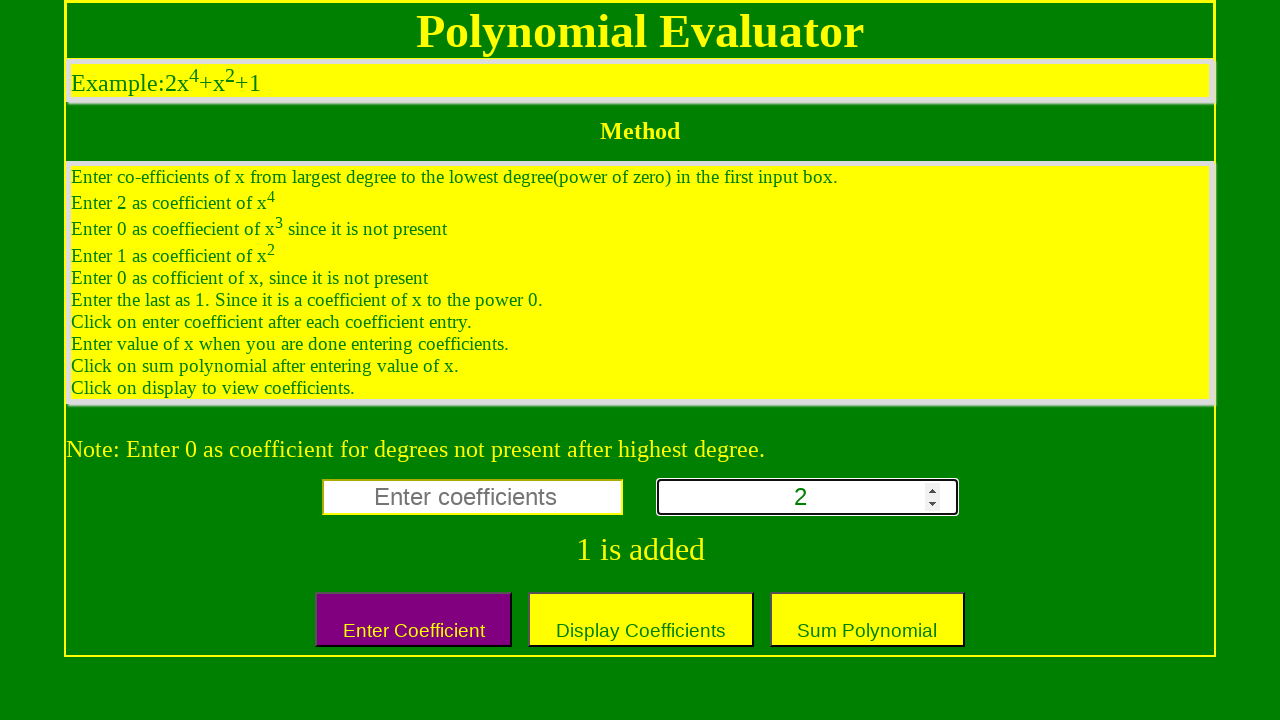

Clicked button to evaluate polynomial at (867, 620) on #but3
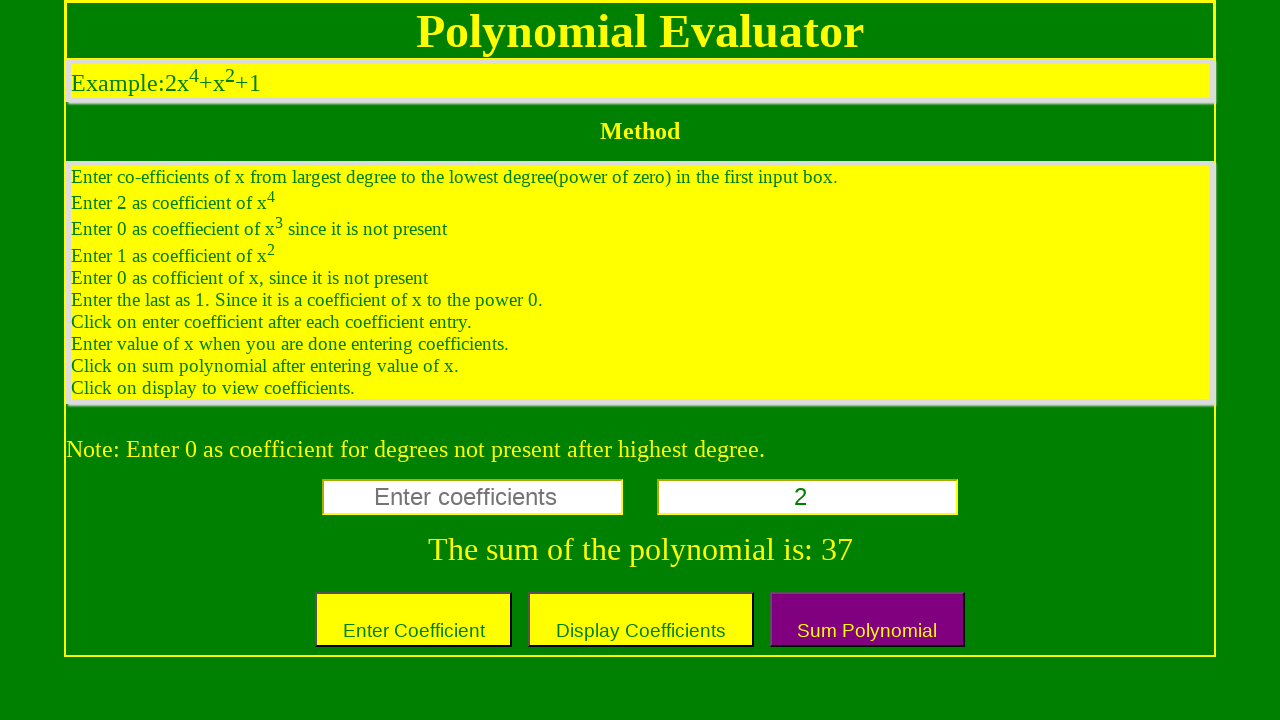

Result field loaded
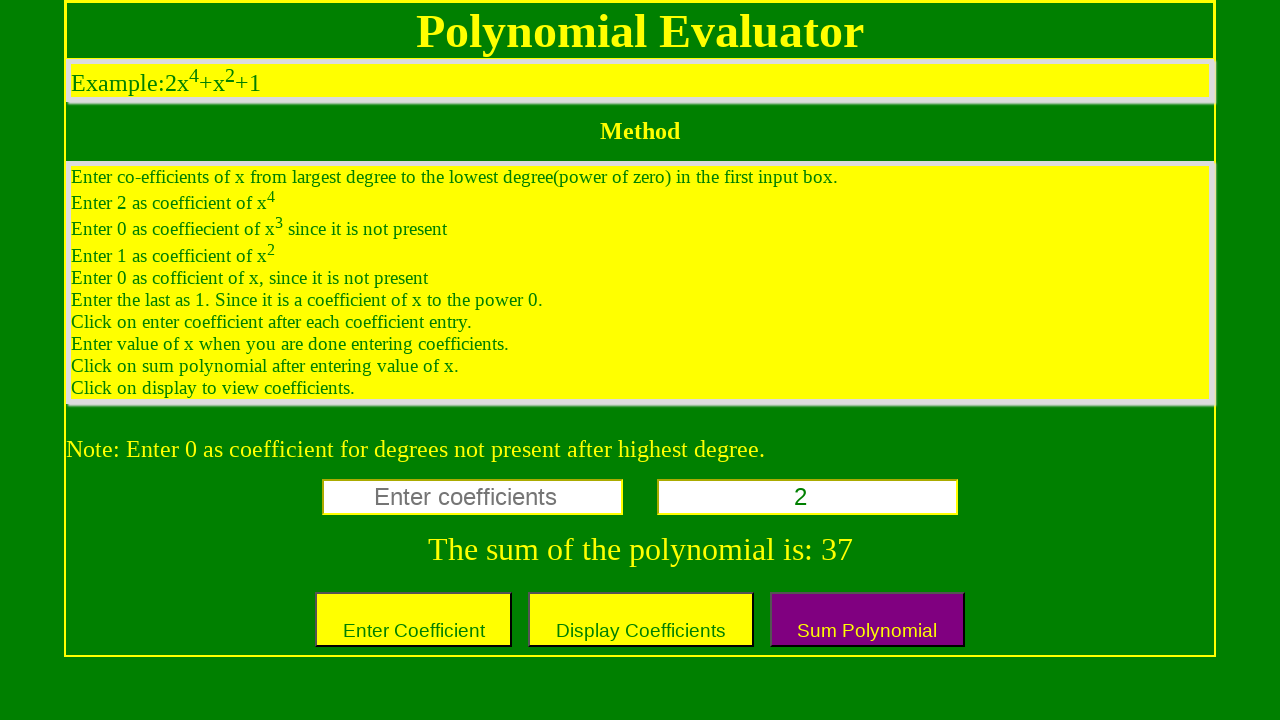

Retrieved result text from result field
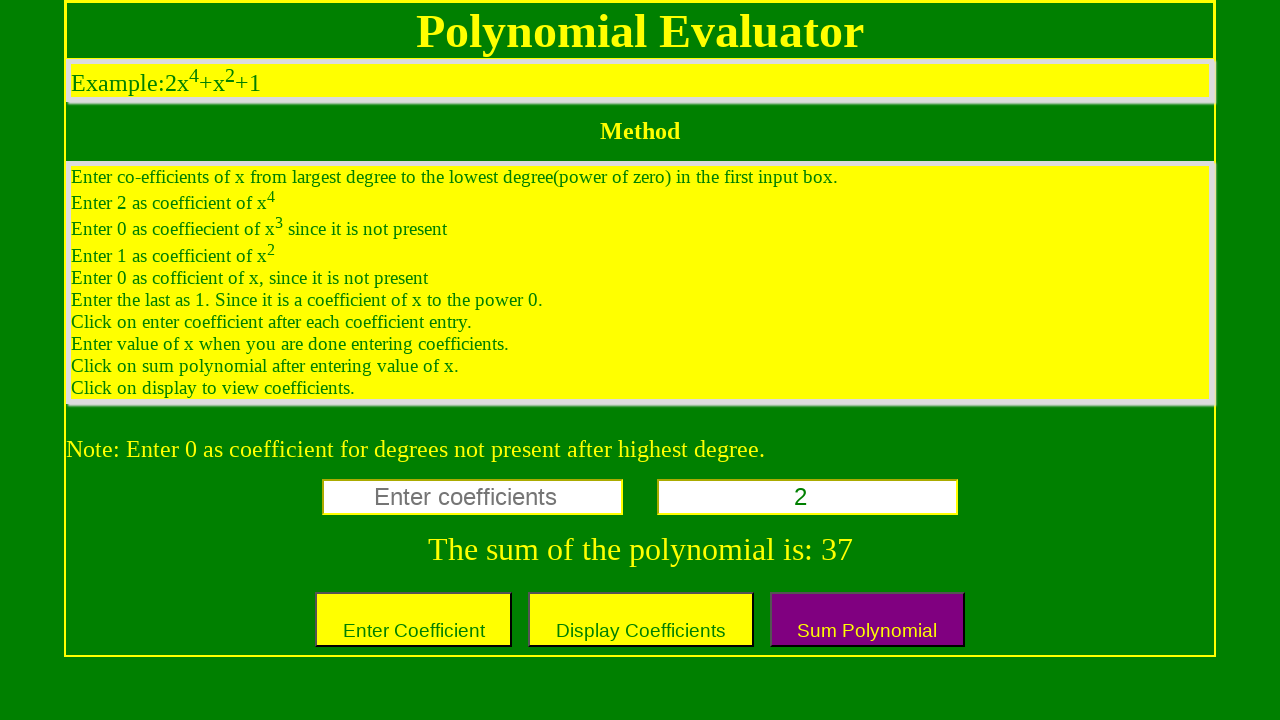

Verified polynomial evaluation result contains 37
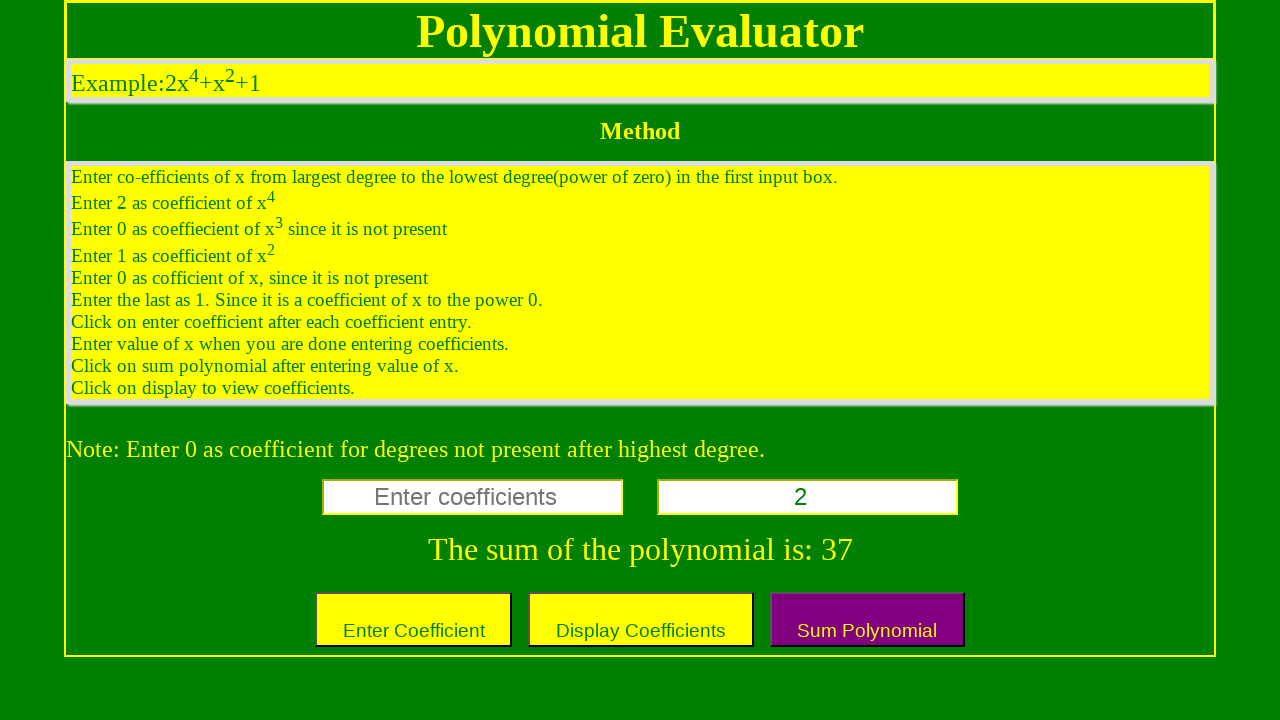

Clicked button to show entries at (641, 620) on #but2
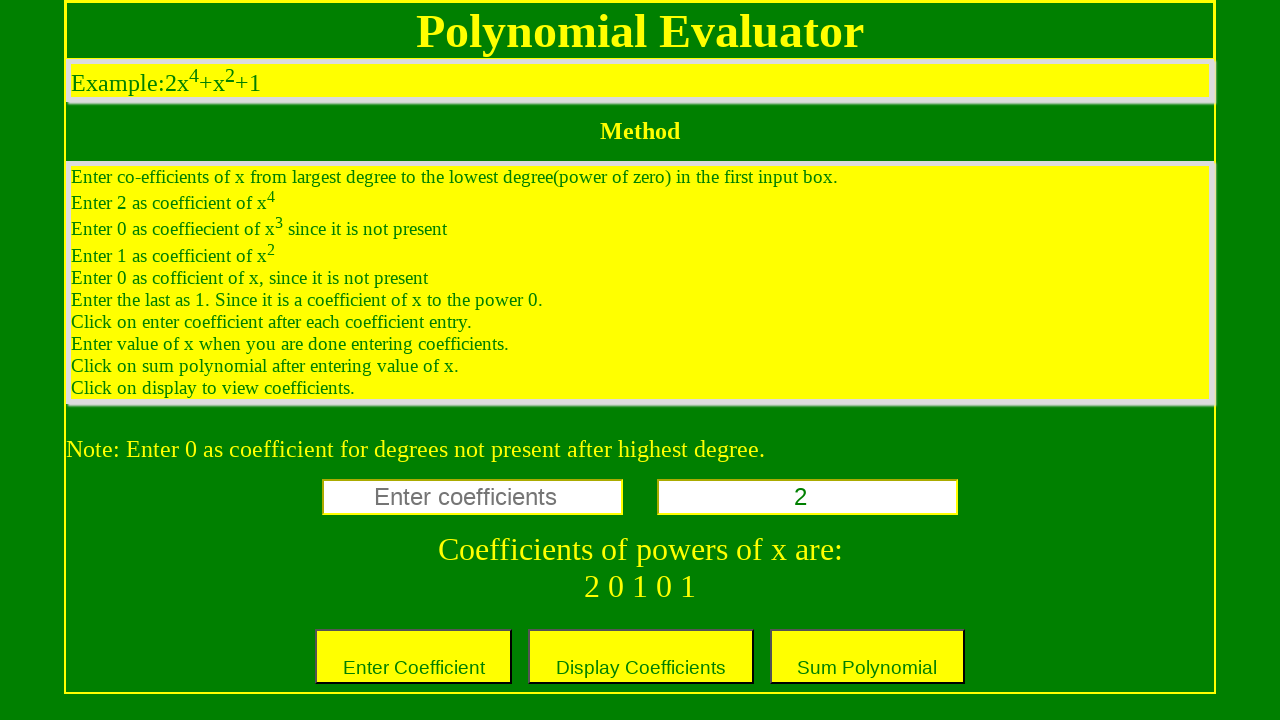

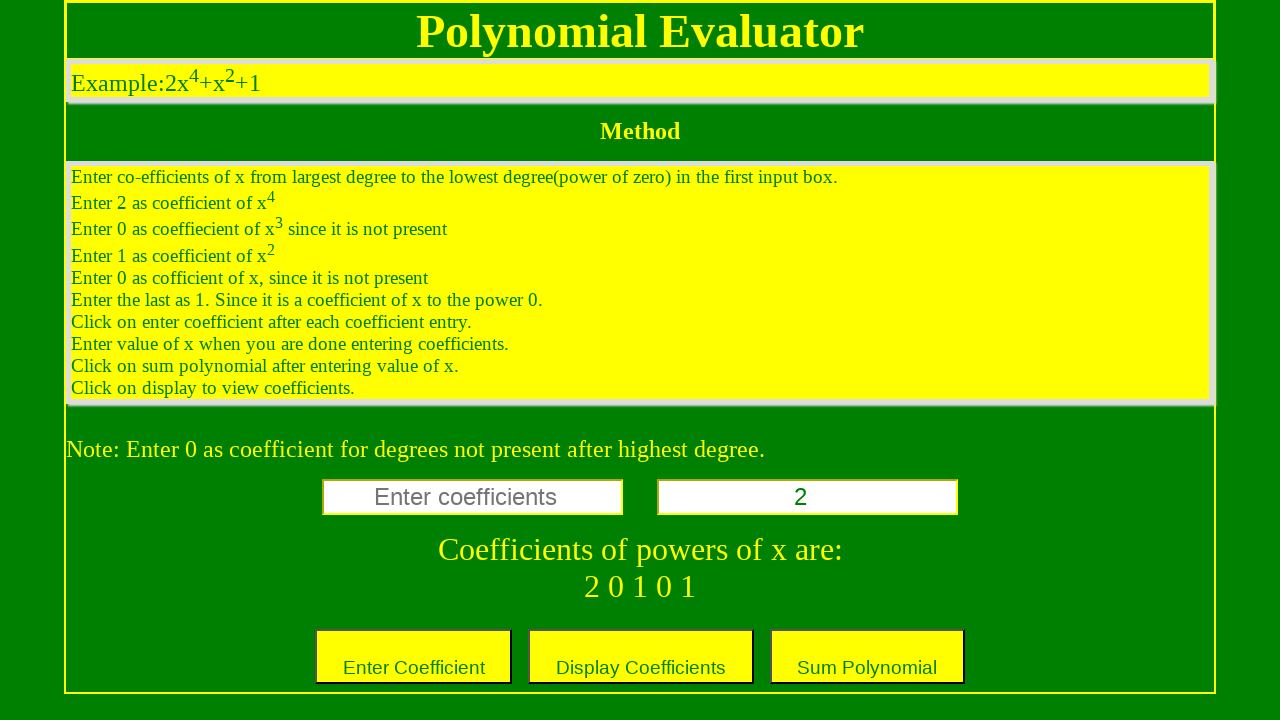